Navigates to the CoWIN signup form page and checks whether the confirmation button element is displayed on the page, verifying element visibility behavior.

Starting URL: https://sandbox.abdm.gov.in/applications/cowin/Home/cowin_signup_form

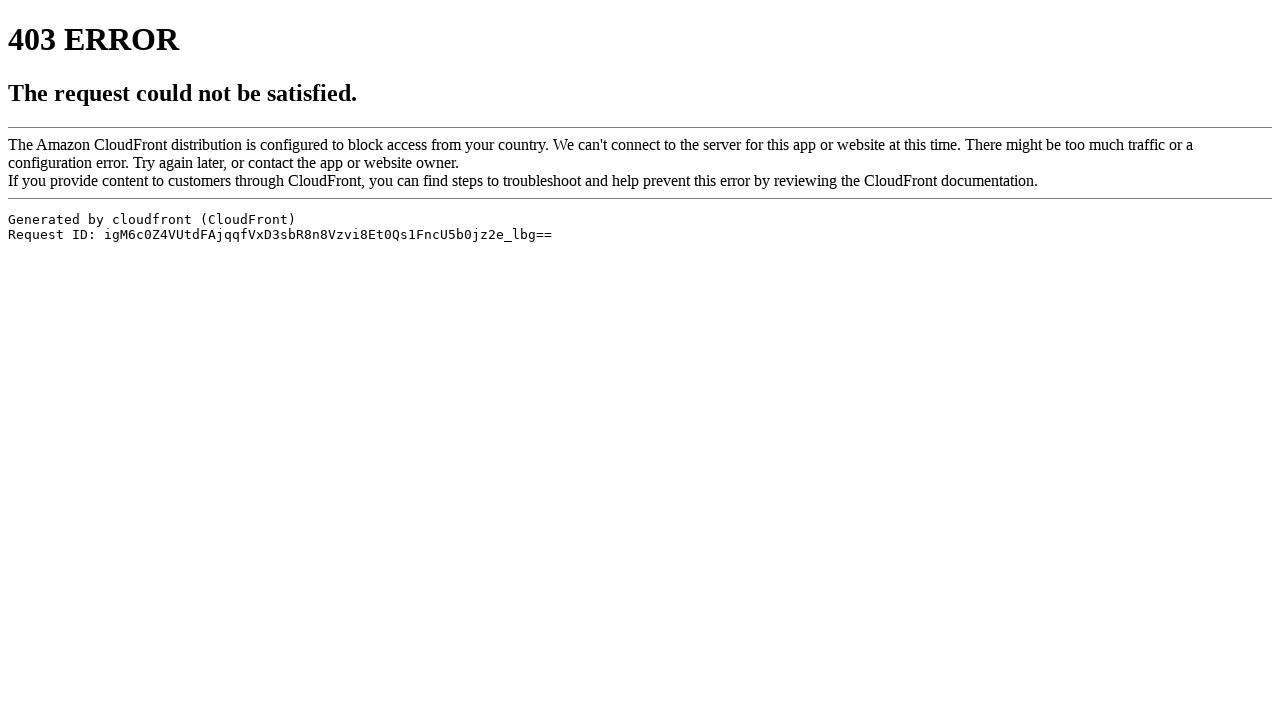

Navigated to CoWIN signup form page
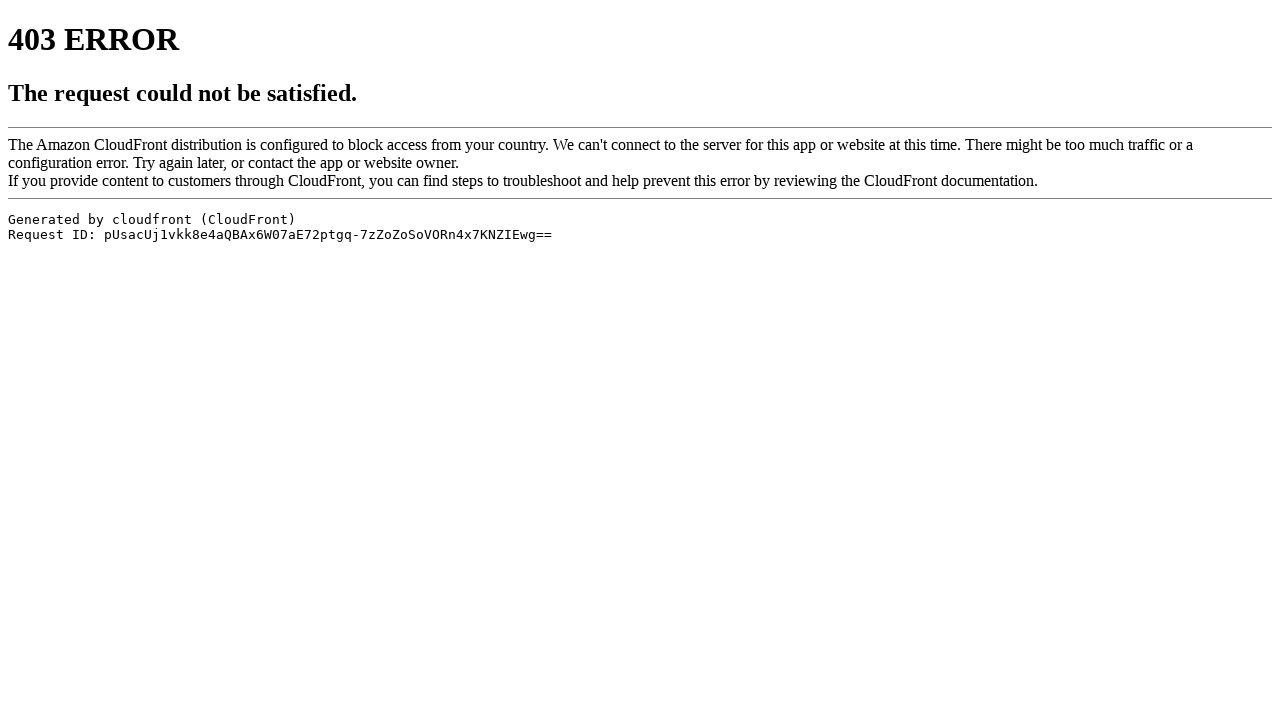

Located confirmation button element with ID 'confbtn'
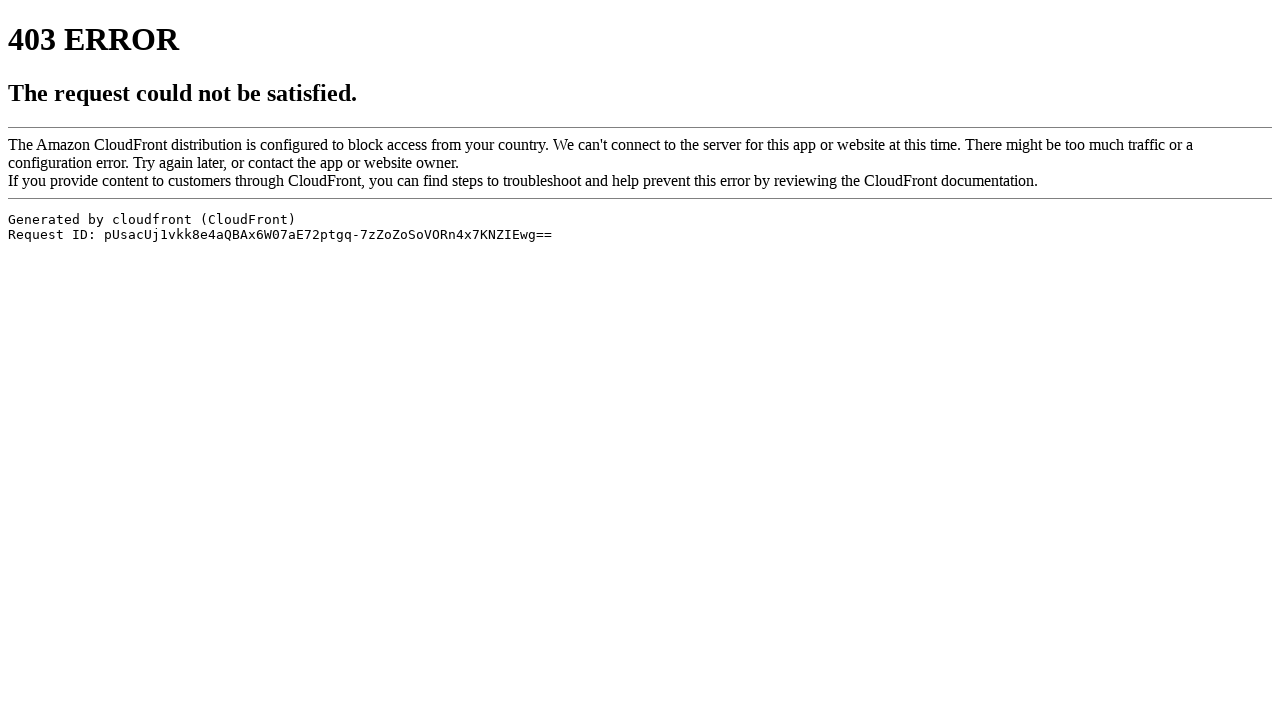

Checked visibility state of confirmation button
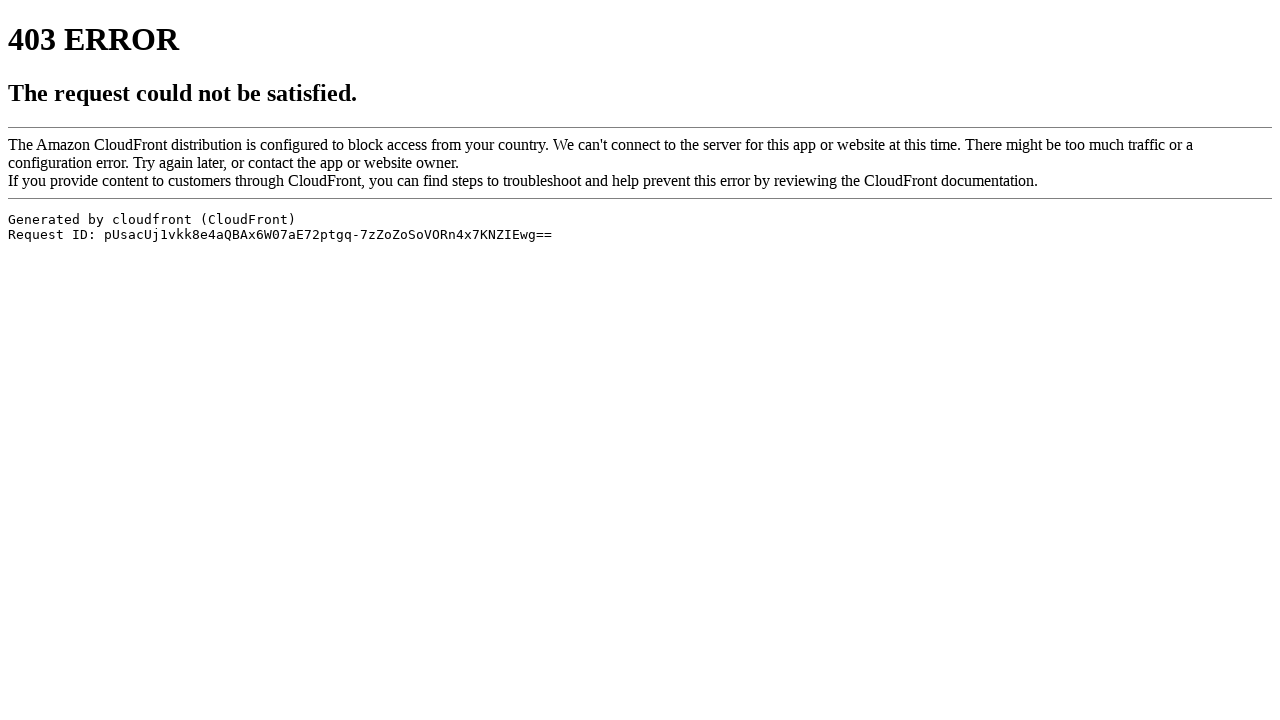

Confirmation button is not visible - test assertion passed
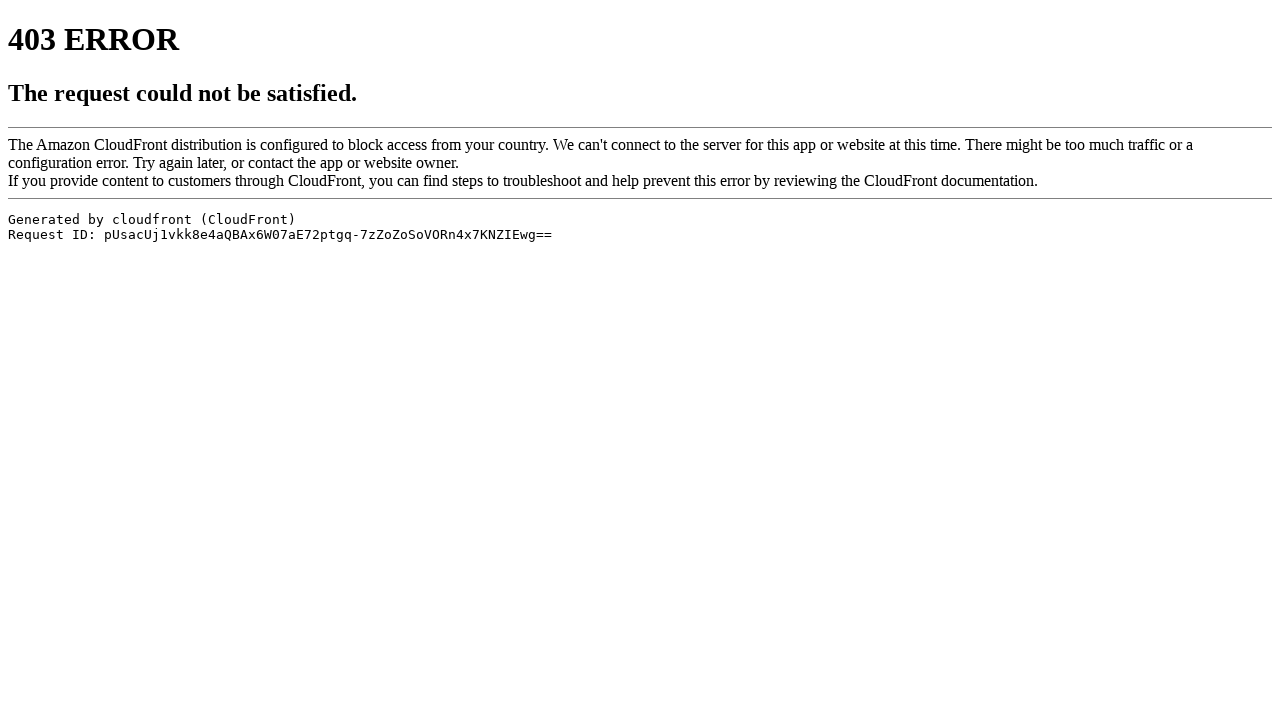

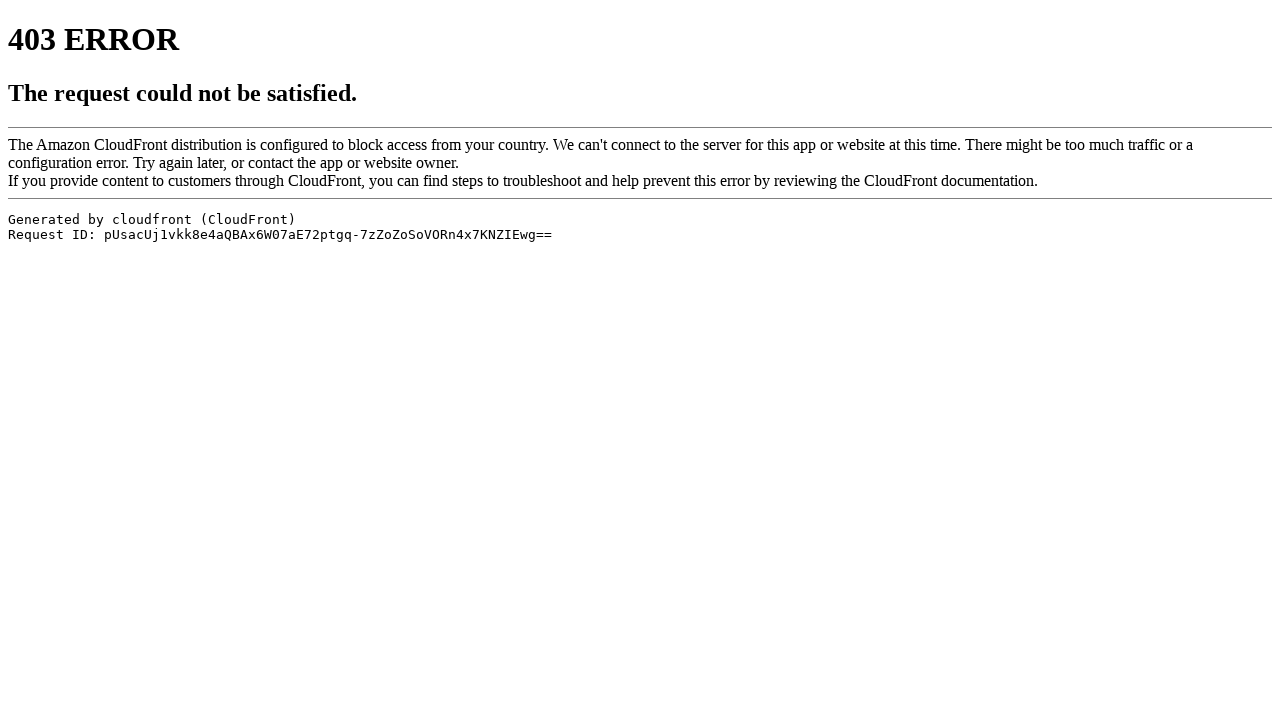